Tests modifying an existing todo item by first adding an item, then double-clicking to edit it, and changing the text

Starting URL: https://todomvc.com/examples/angular/dist/browser/#/all

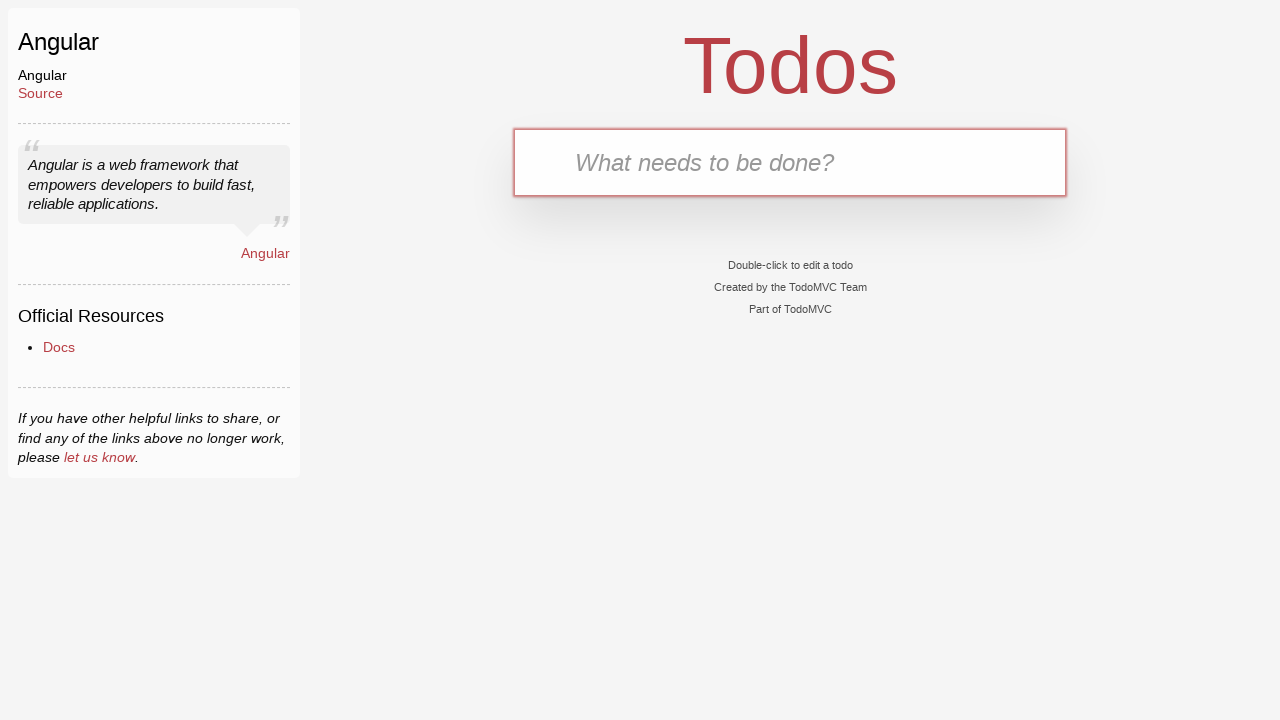

Clicked on the todo input box at (790, 162) on .new-todo
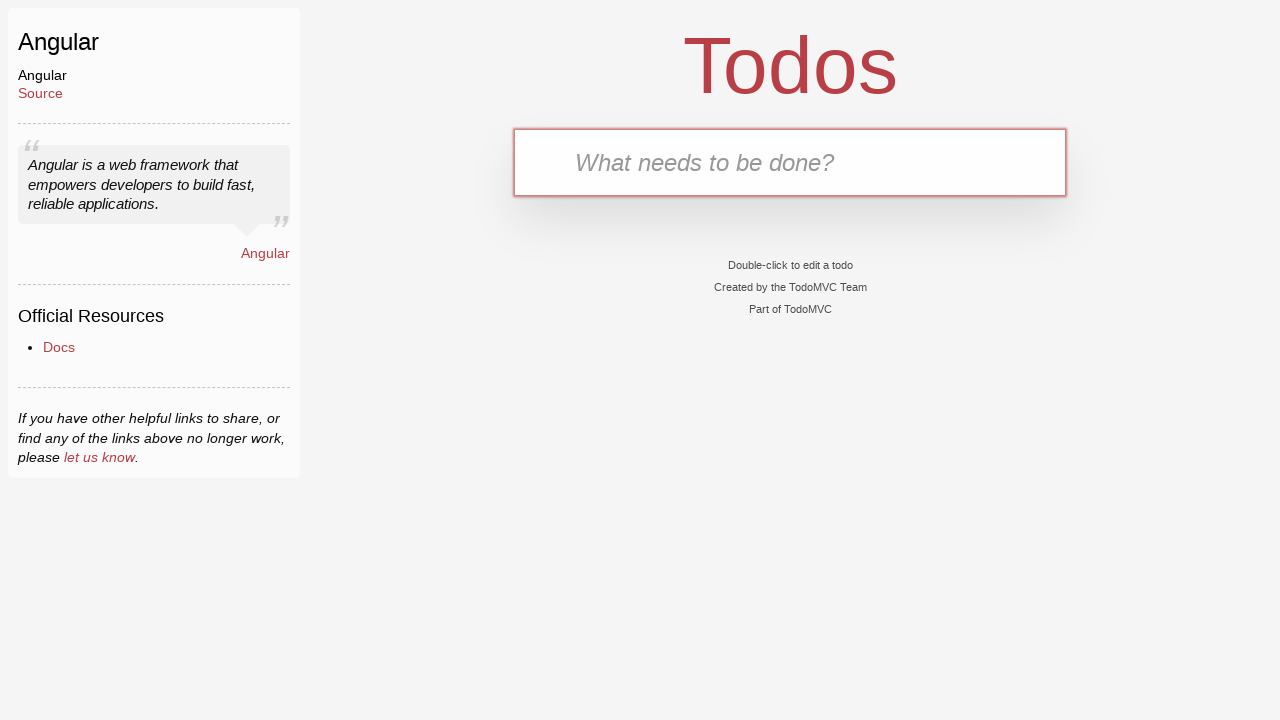

Filled todo input with 'buy milk' on .new-todo
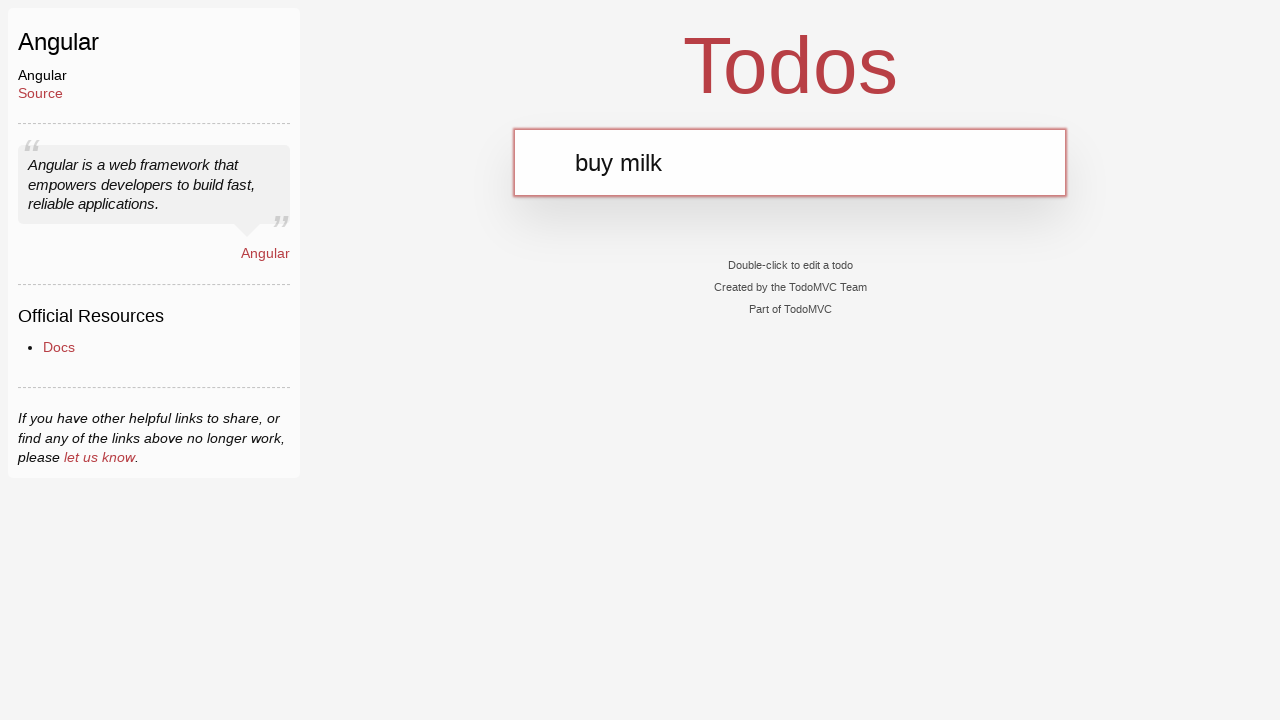

Pressed Enter to add the todo item on .new-todo
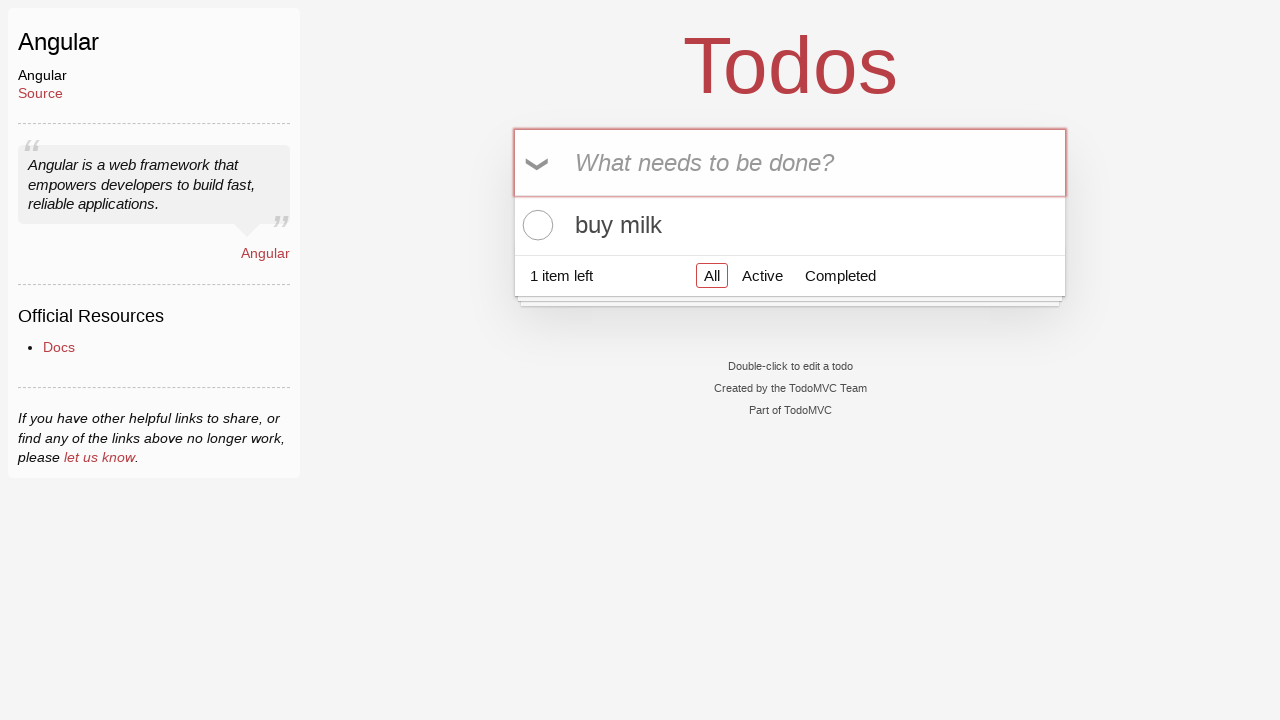

Todo item appeared on the page
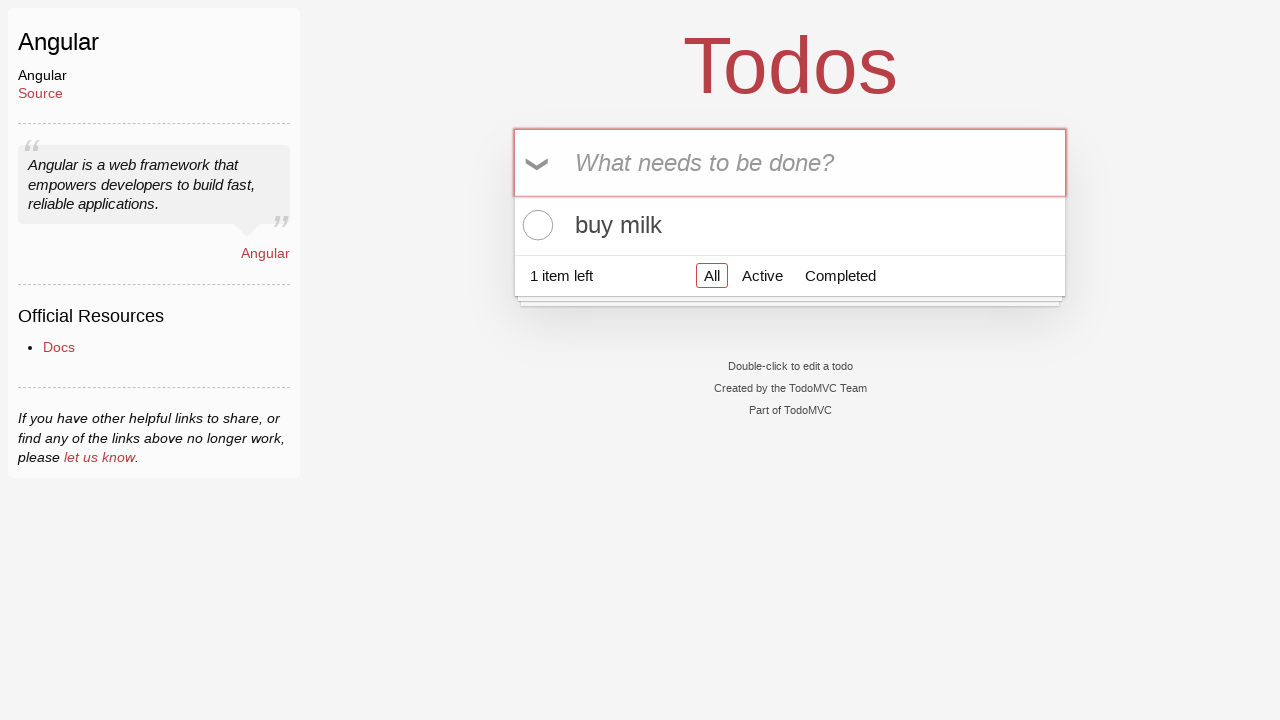

Double-clicked on the todo item to enter edit mode at (790, 225) on .view > label
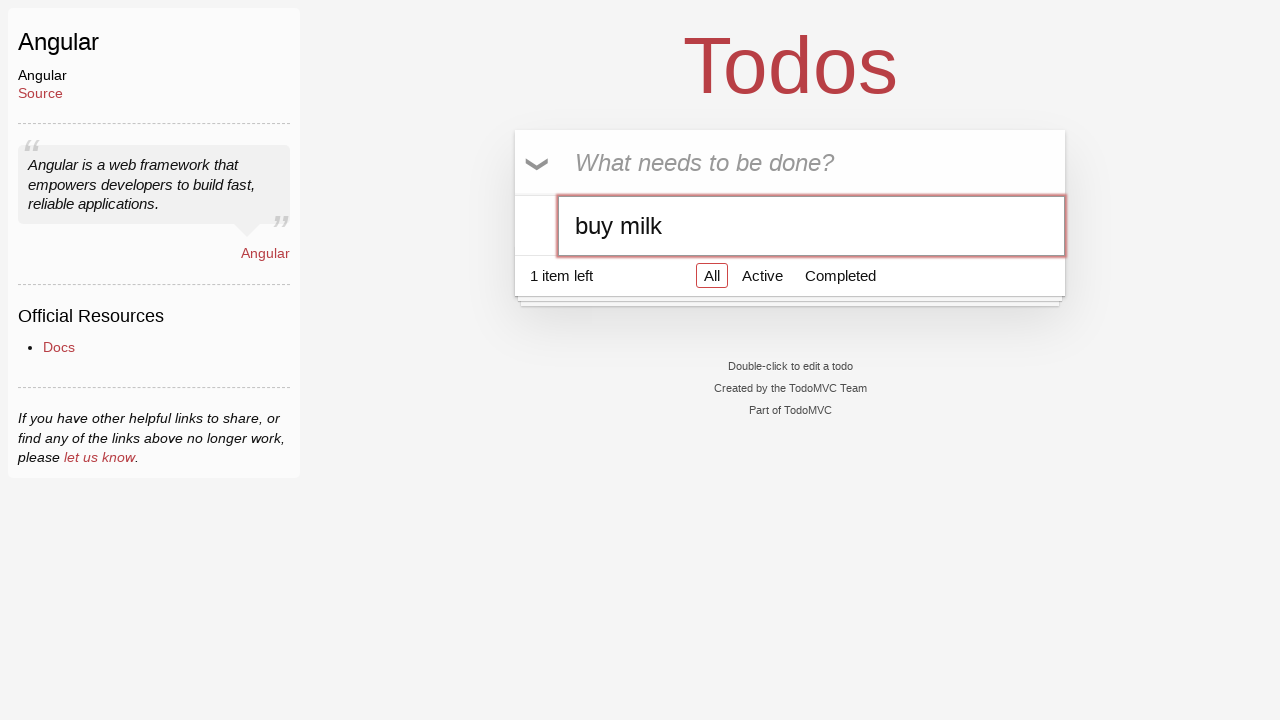

Edit input field appeared
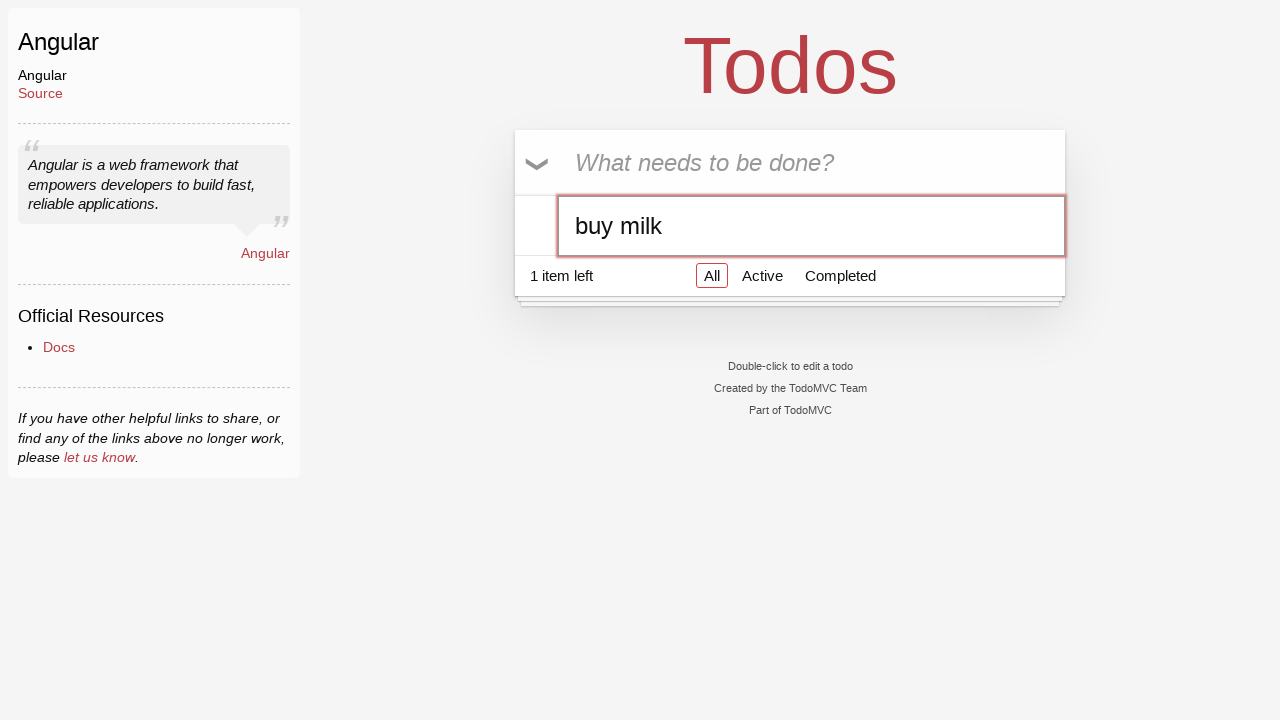

Pressed Backspace to clear text in edit field on #edit-todo-input
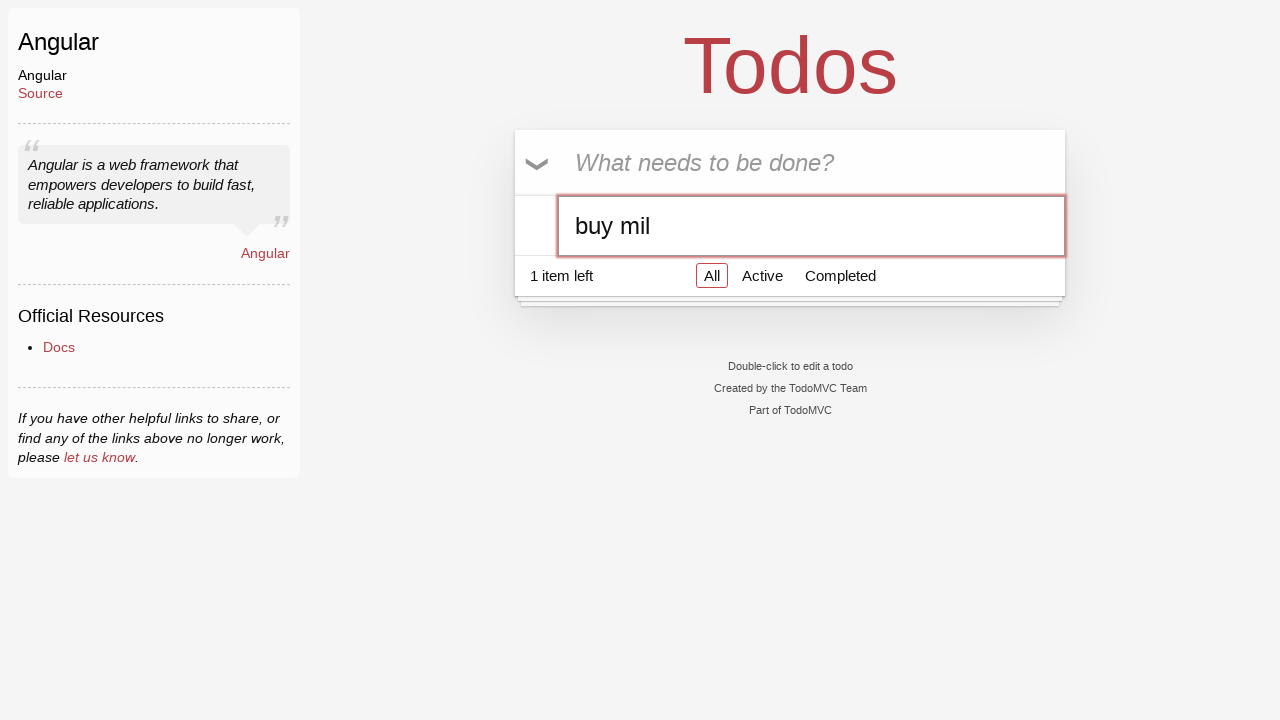

Filled edit field with new text 'buy bread' on #edit-todo-input
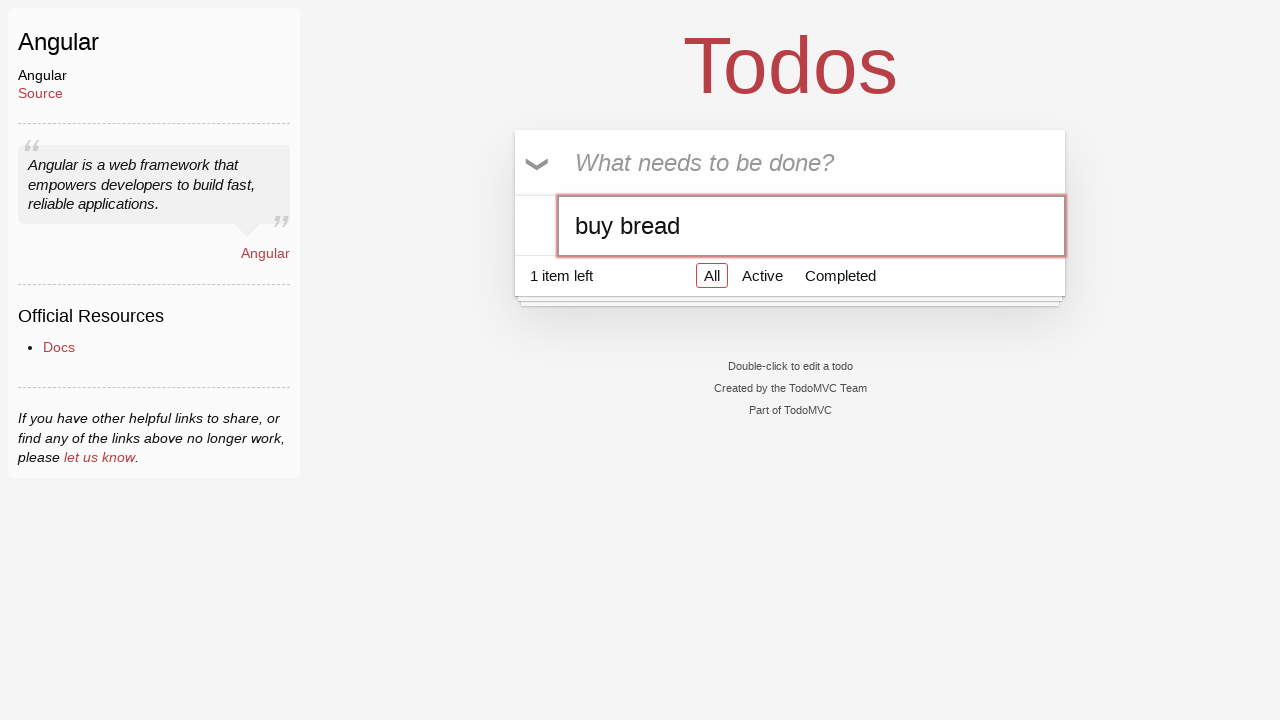

Pressed Enter to save the modified todo item on #edit-todo-input
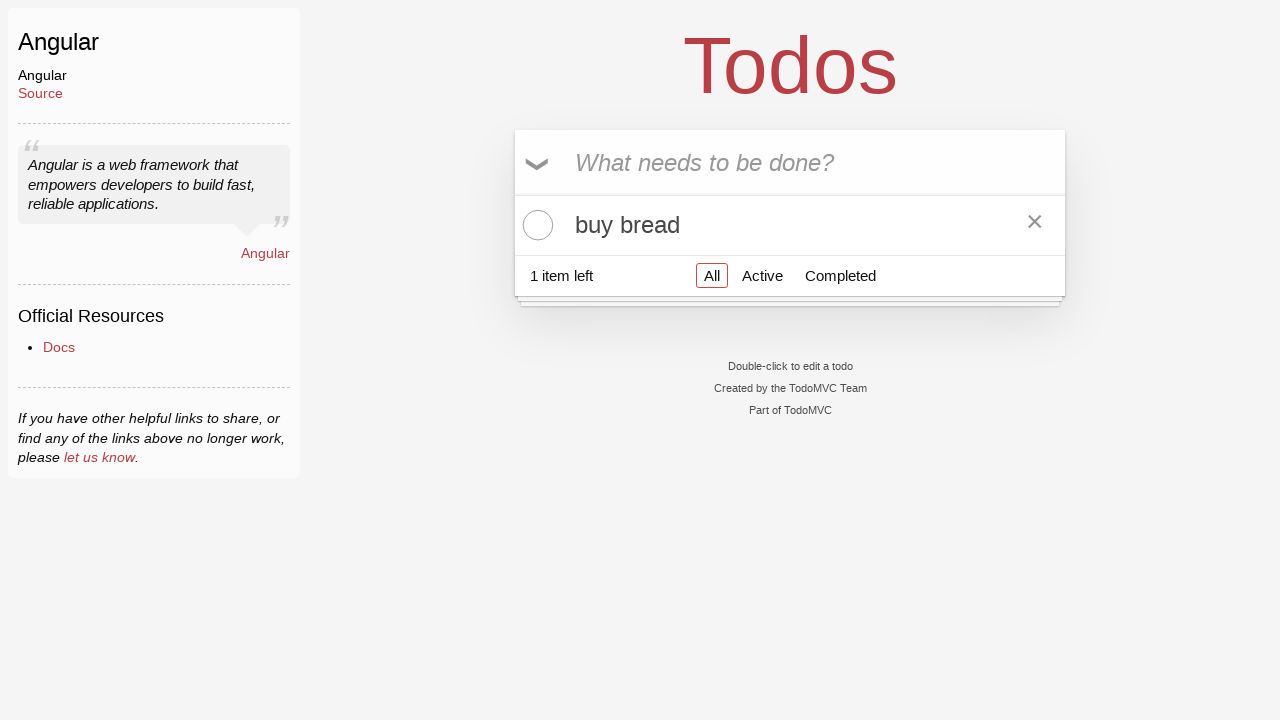

Todo item update completed and displayed on page
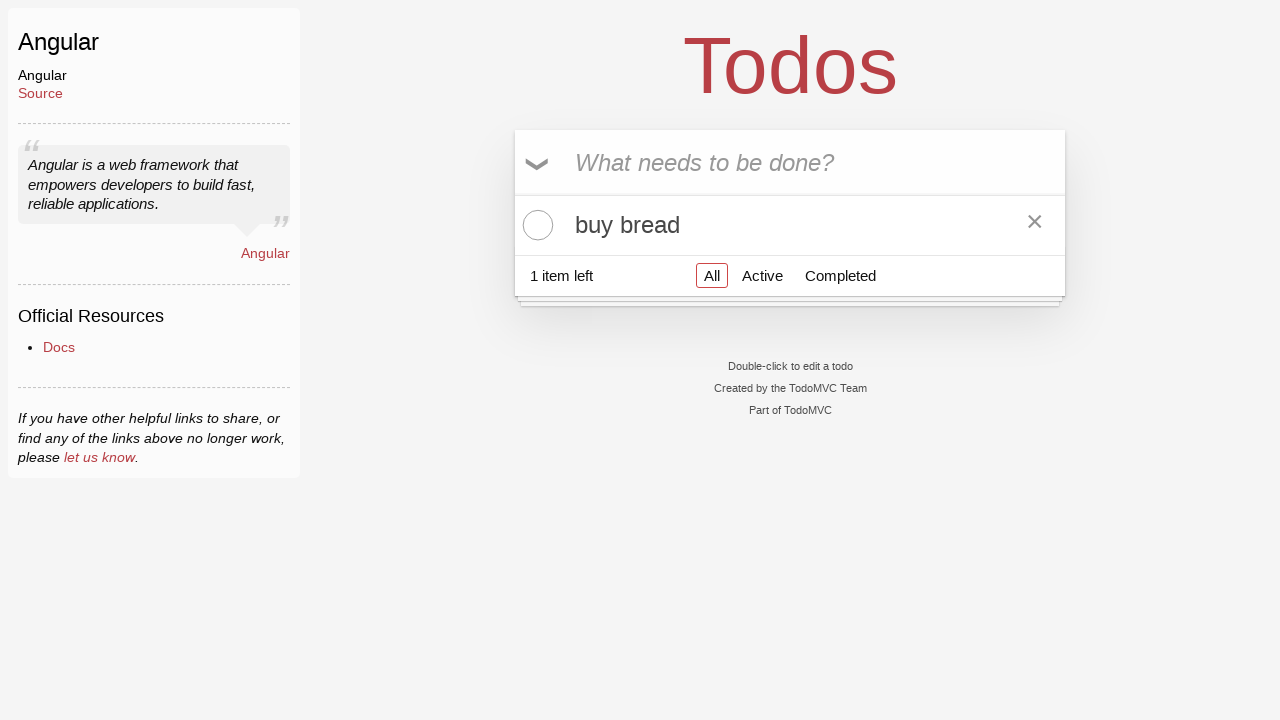

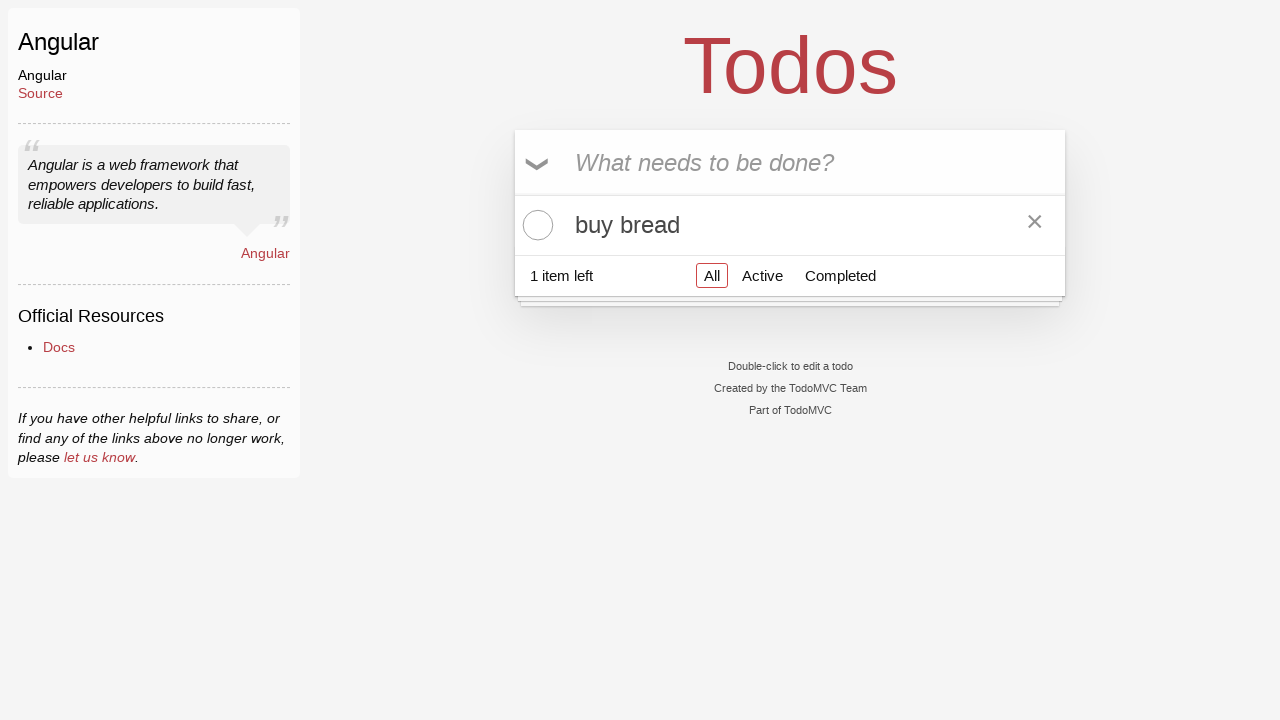